Tests marking all todo items as completed using the toggle-all checkbox

Starting URL: https://demo.playwright.dev/todomvc

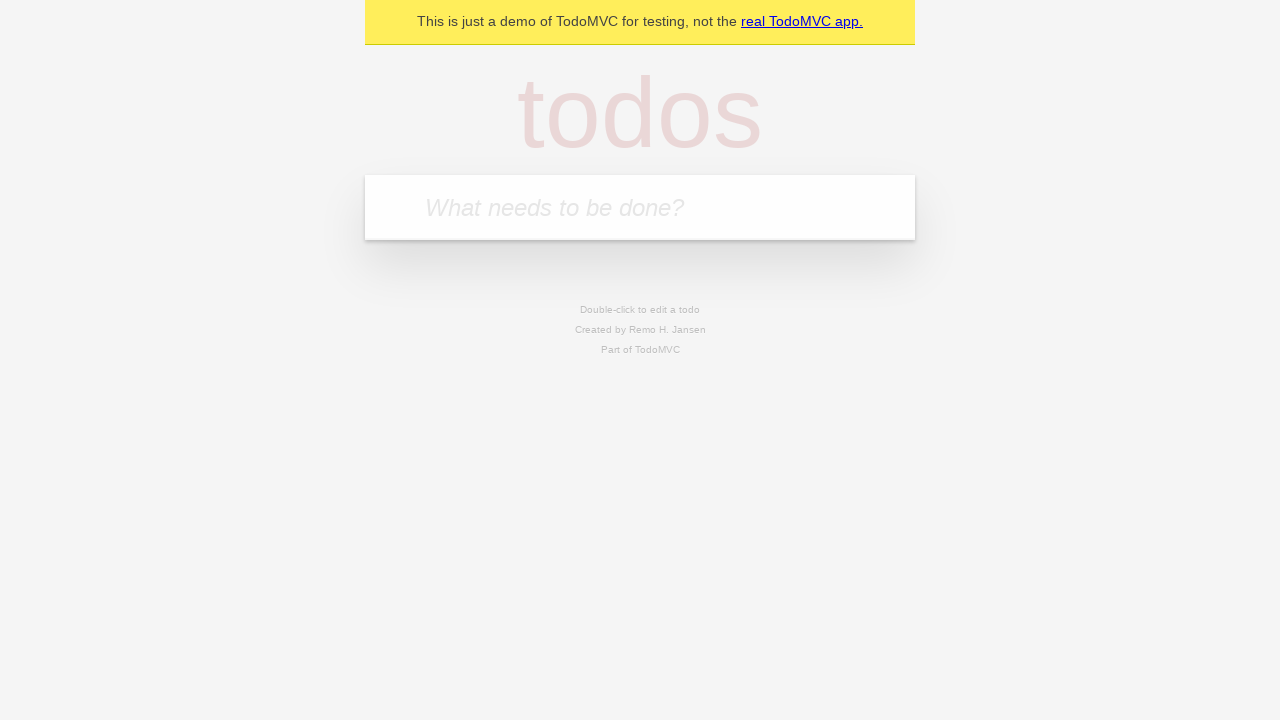

Filled new todo input with 'buy some cheese' on .new-todo
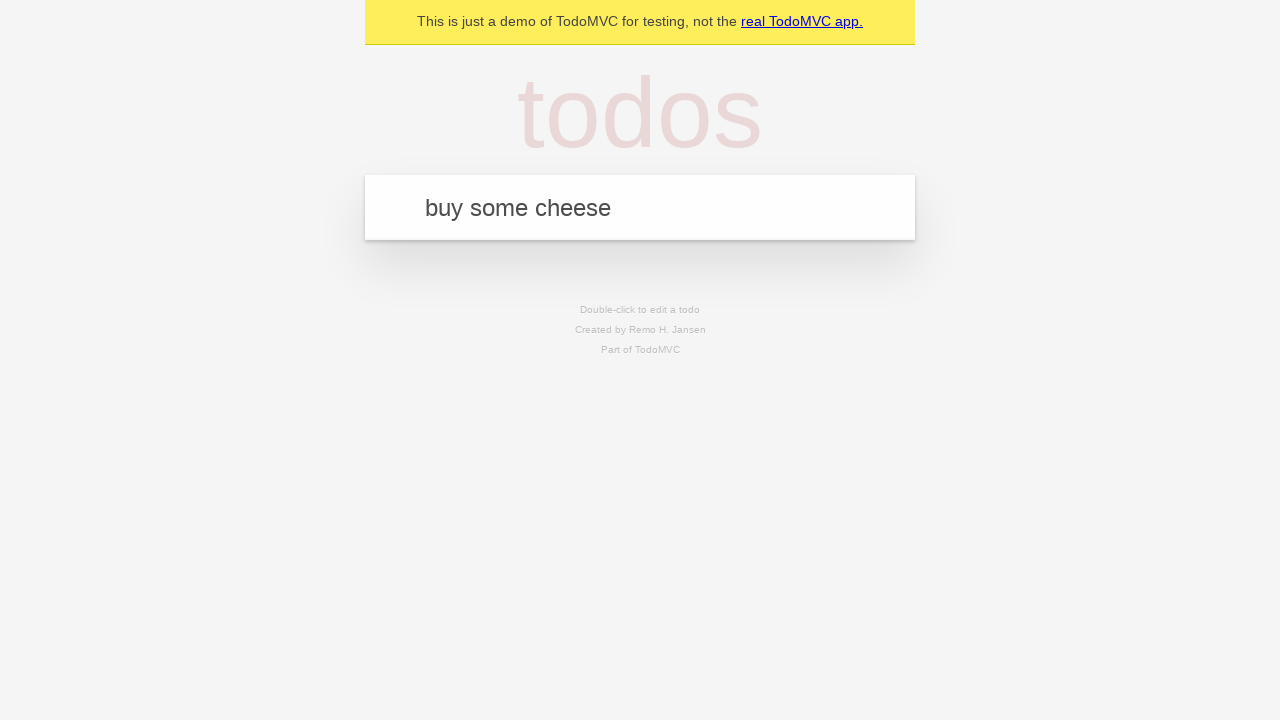

Pressed Enter to add first todo item on .new-todo
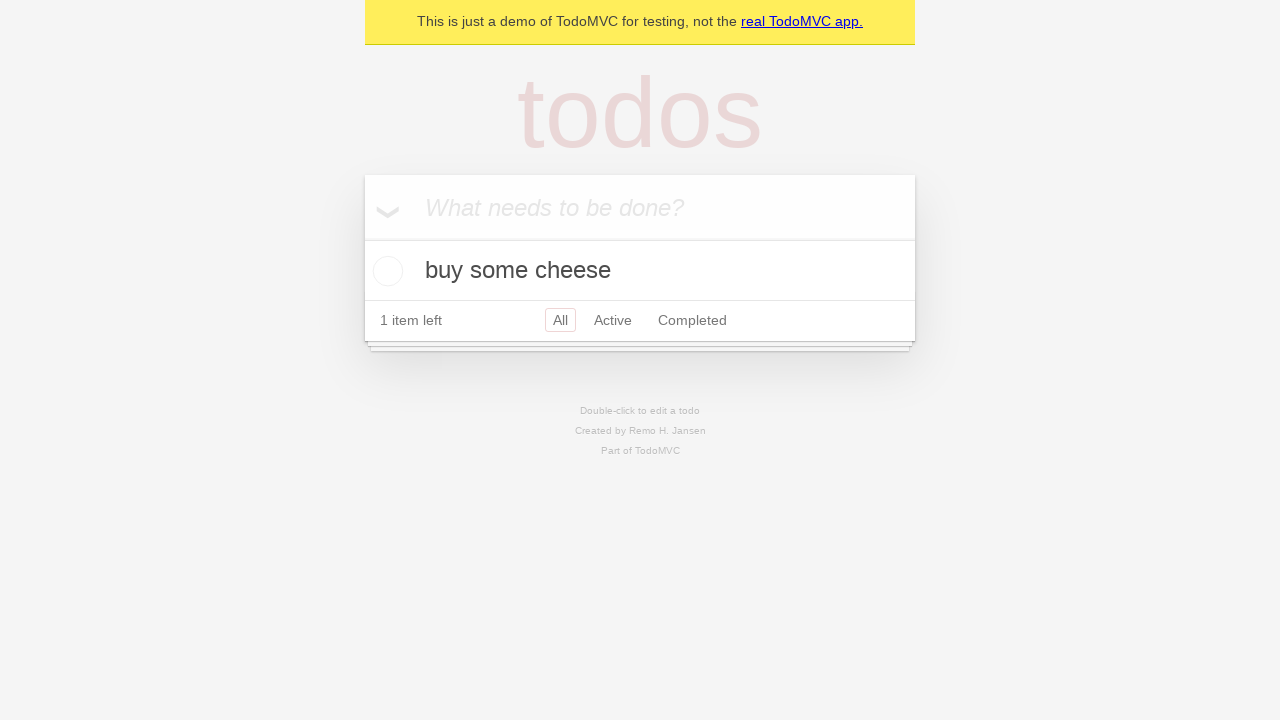

Filled new todo input with 'feed the cat' on .new-todo
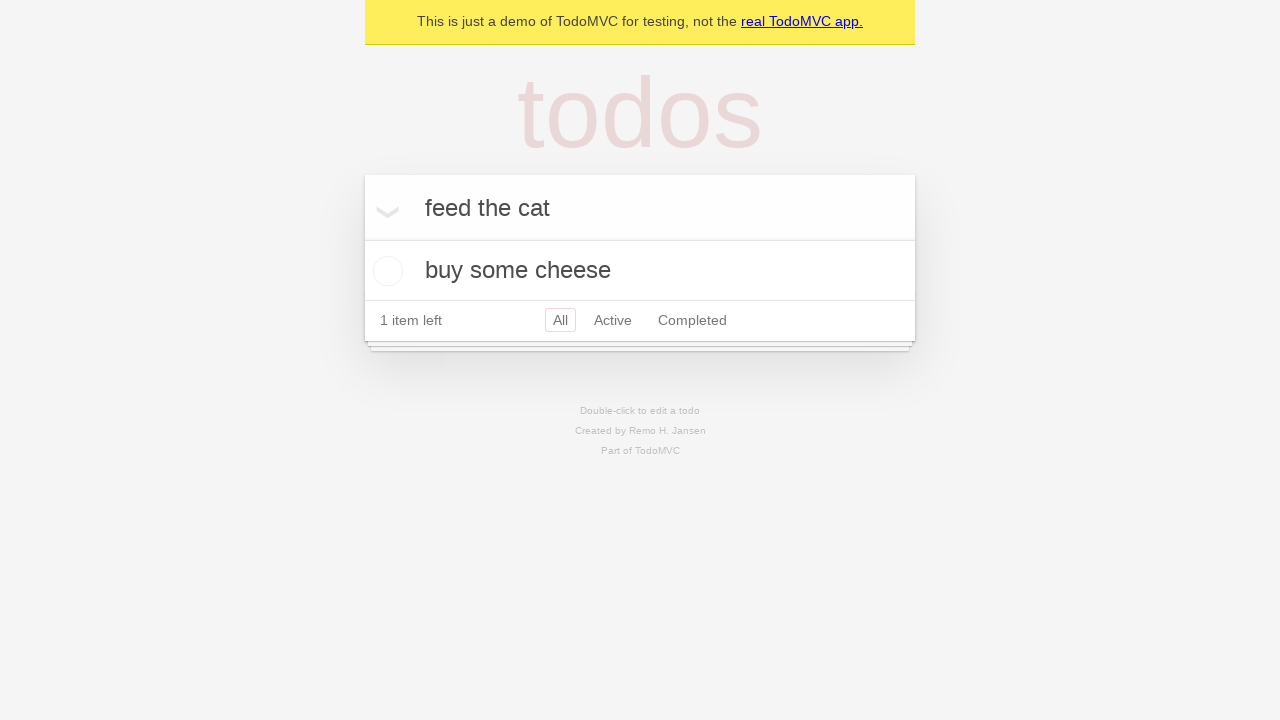

Pressed Enter to add second todo item on .new-todo
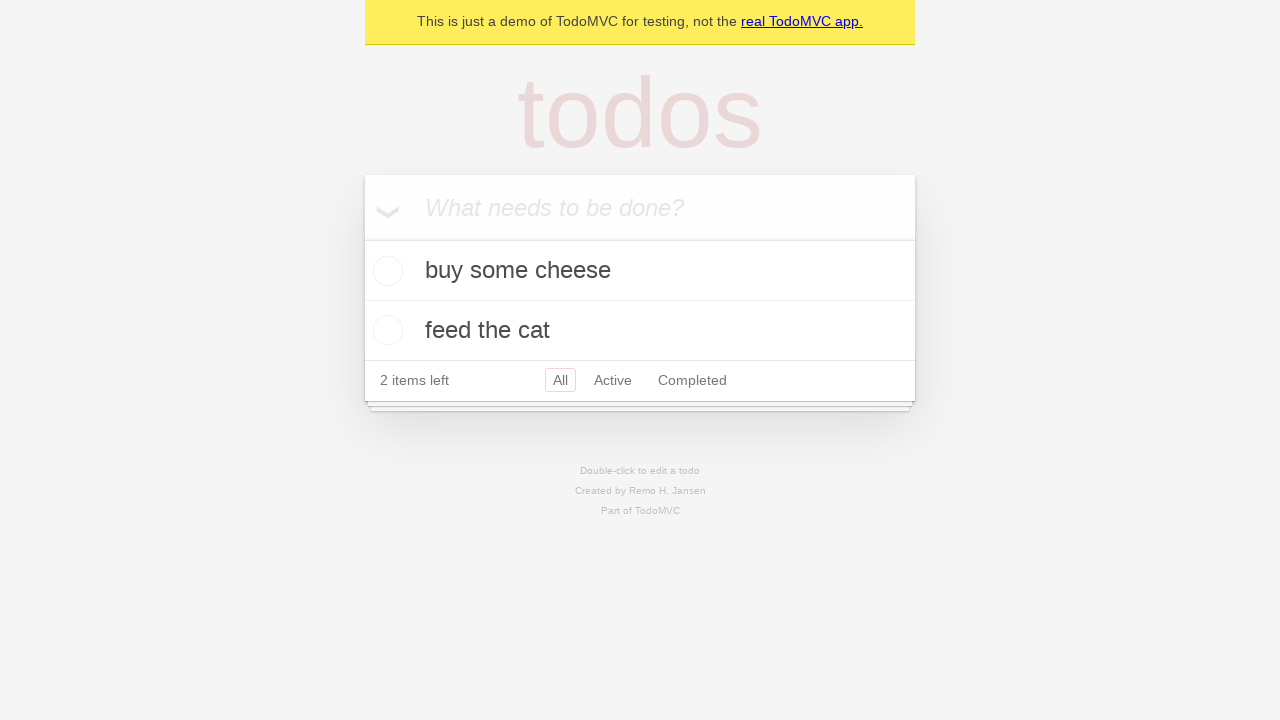

Filled new todo input with 'book a doctors appointment' on .new-todo
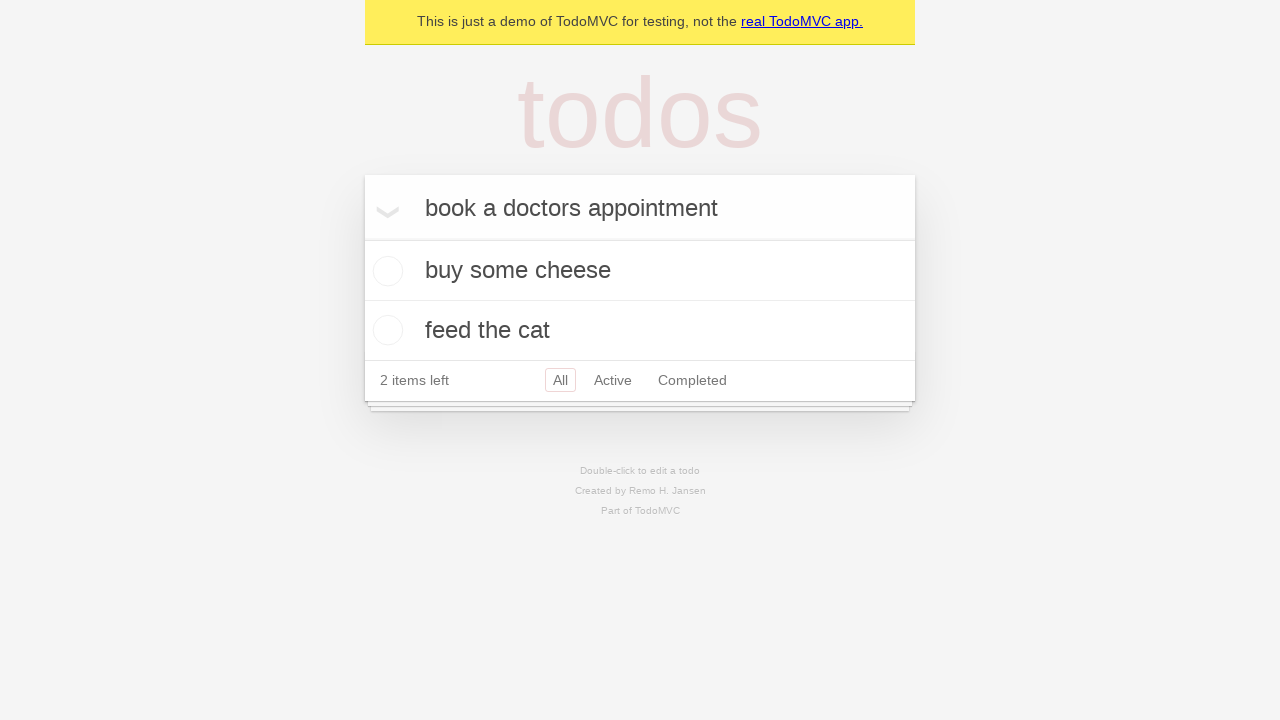

Pressed Enter to add third todo item on .new-todo
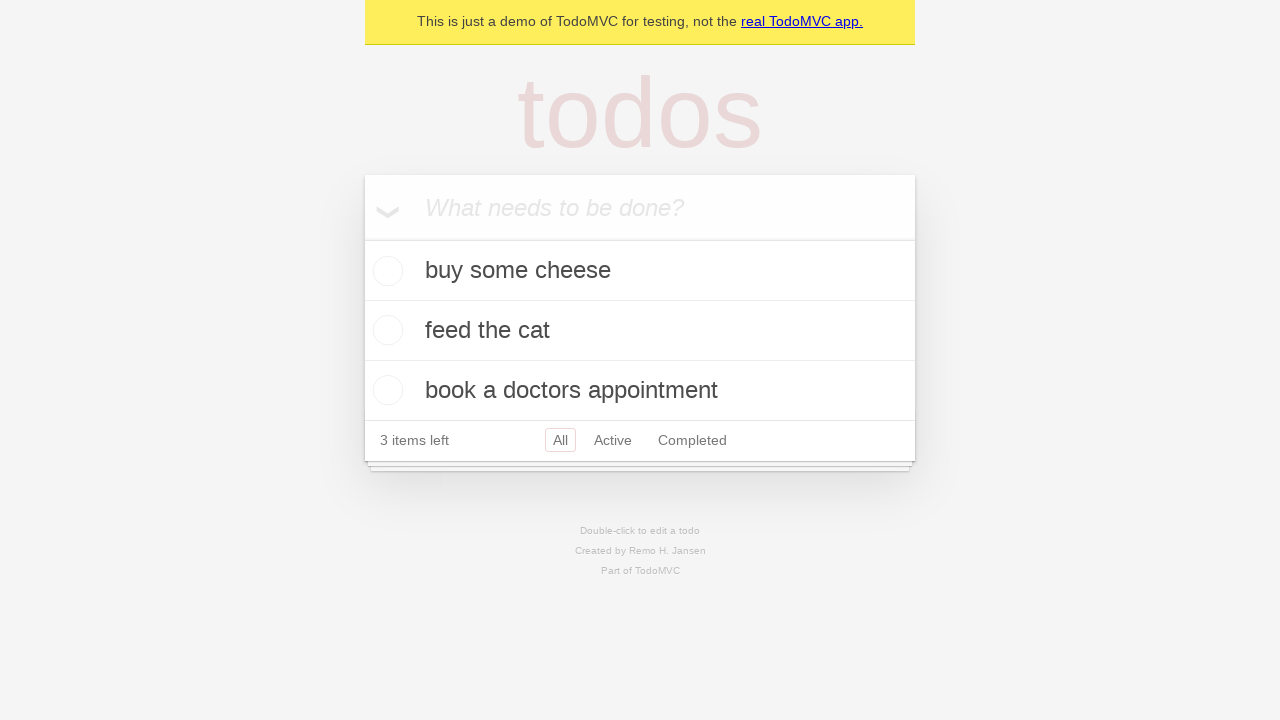

Waited for all three todo items to be visible
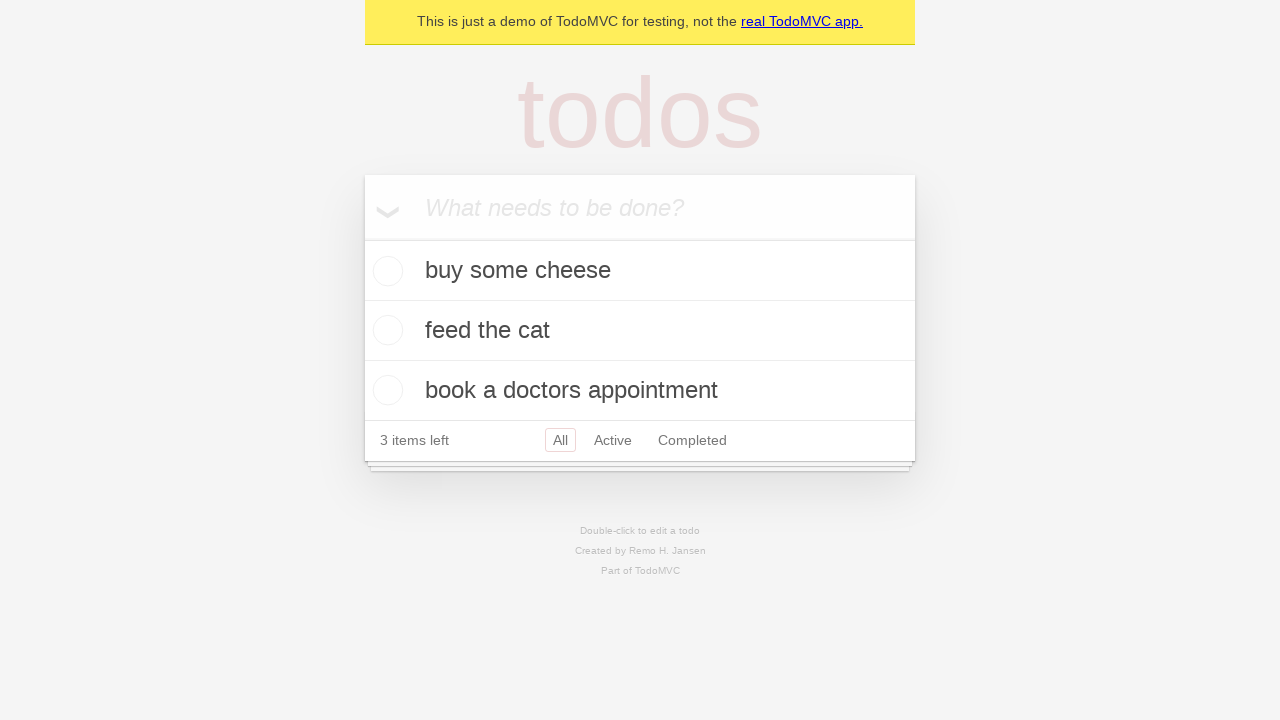

Clicked toggle-all checkbox to mark all items as completed at (362, 238) on .toggle-all
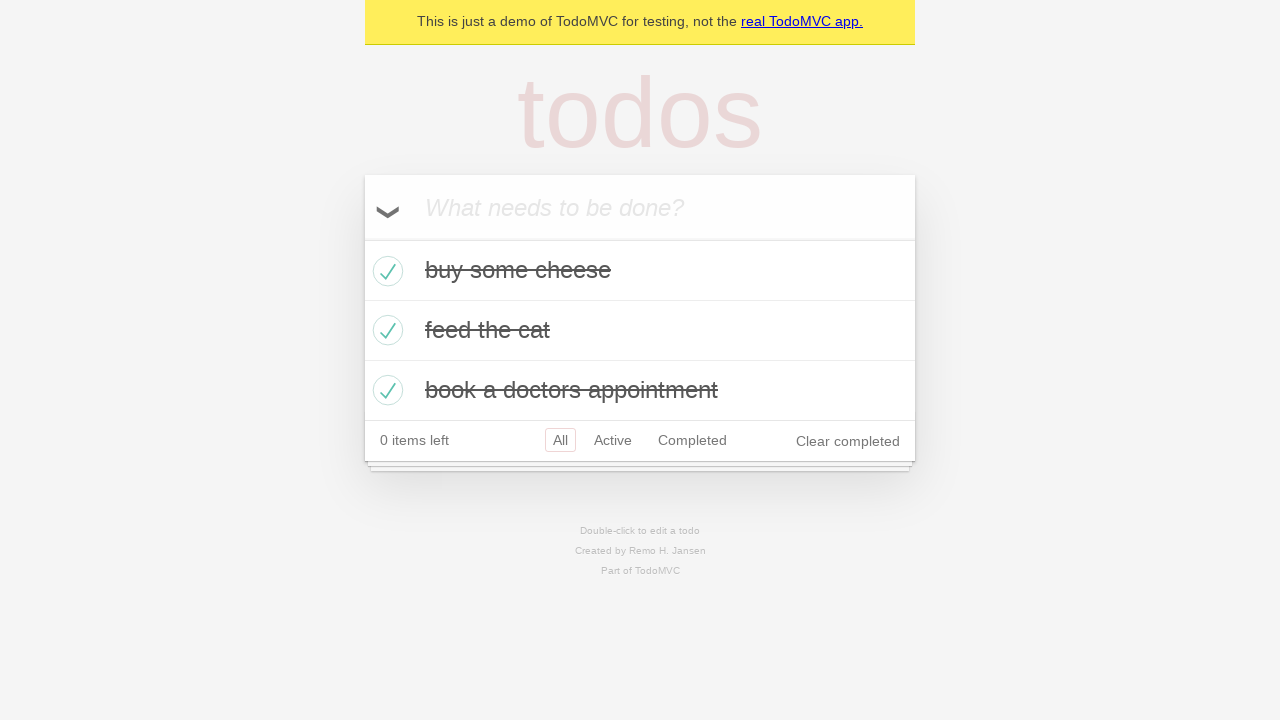

Waited for completed state to be applied to todo items
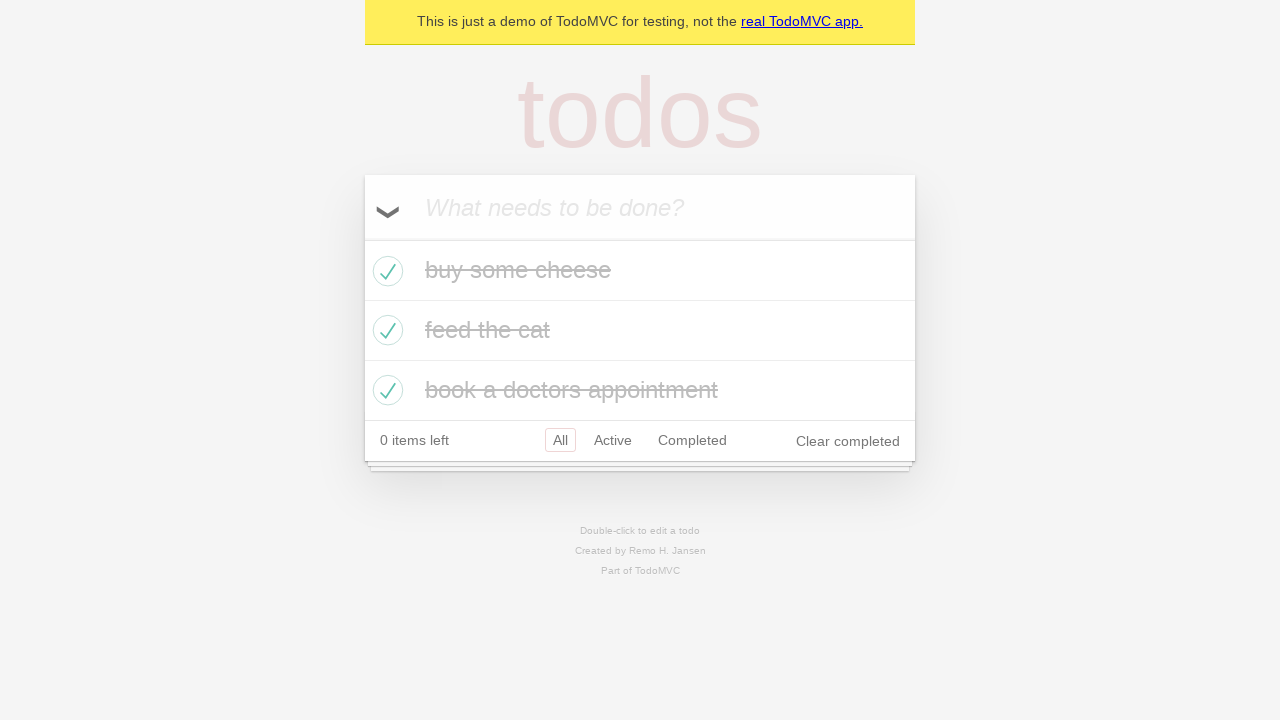

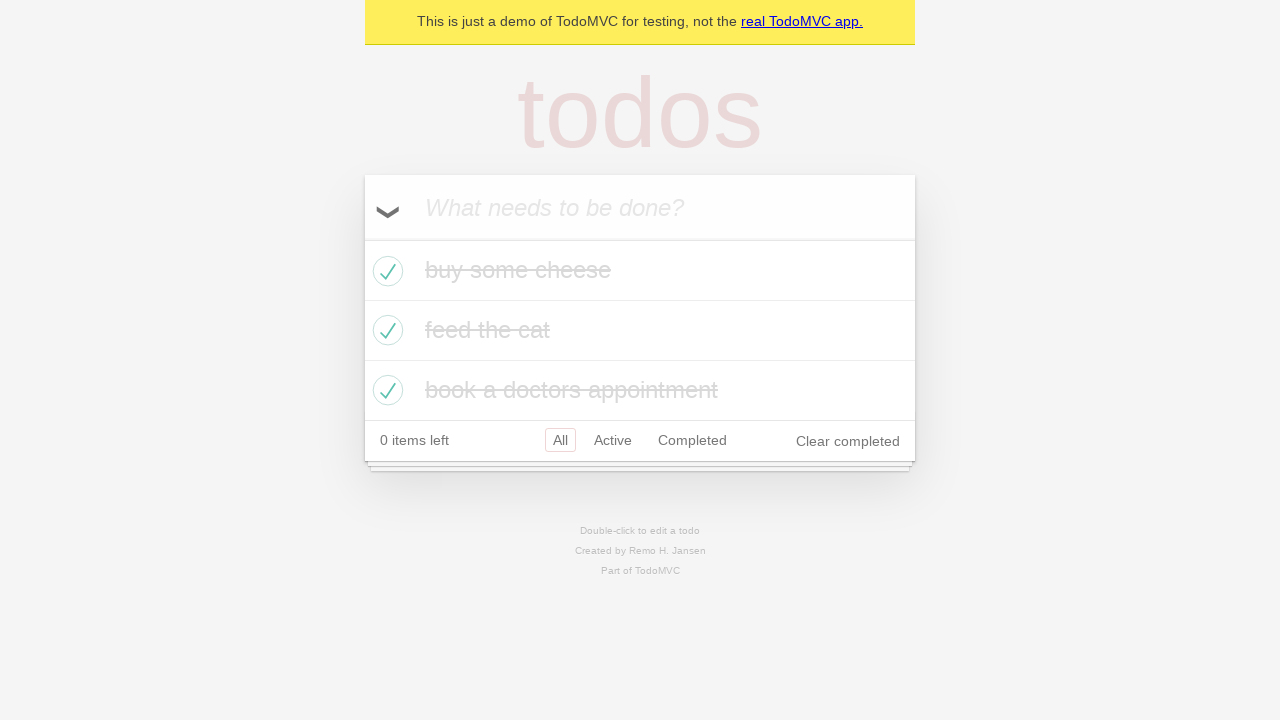